Tests JavaScript error handling by clicking a button that throws a JavaScript error

Starting URL: https://www.selenium.dev/selenium/web/bidi/logEntryAdded.html

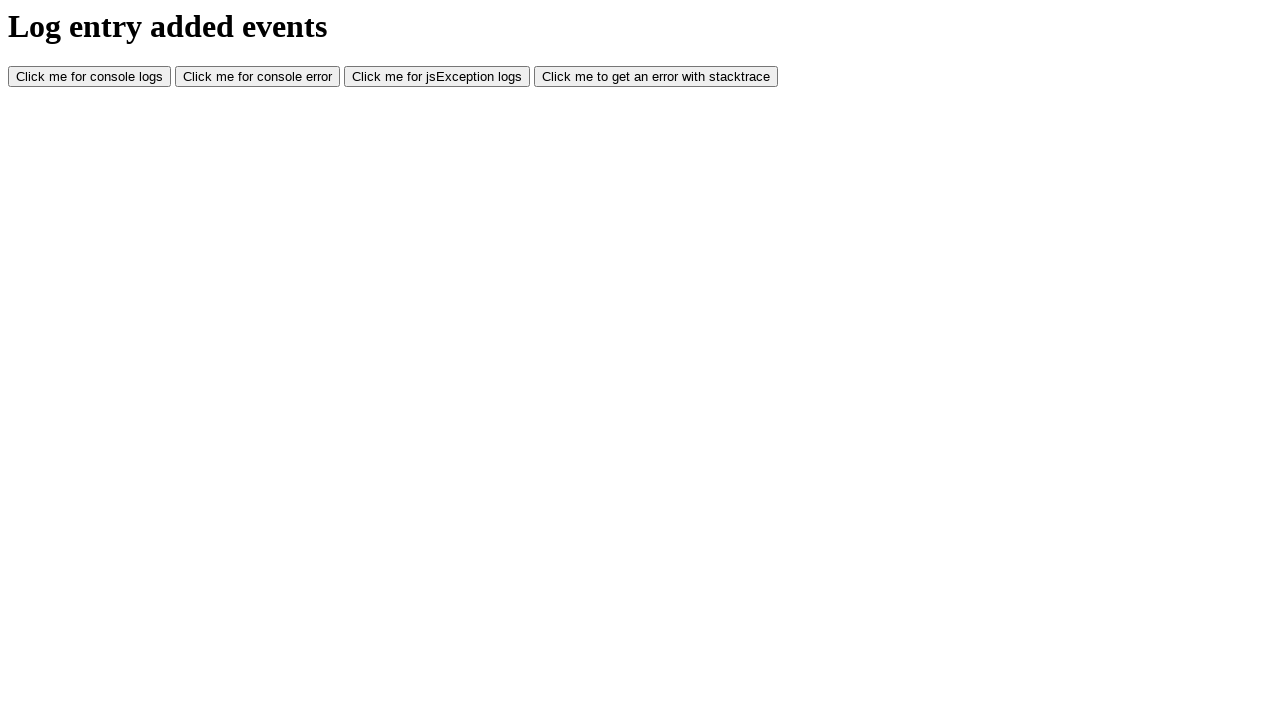

Clicked button that triggers JavaScript exception at (437, 77) on #jsException
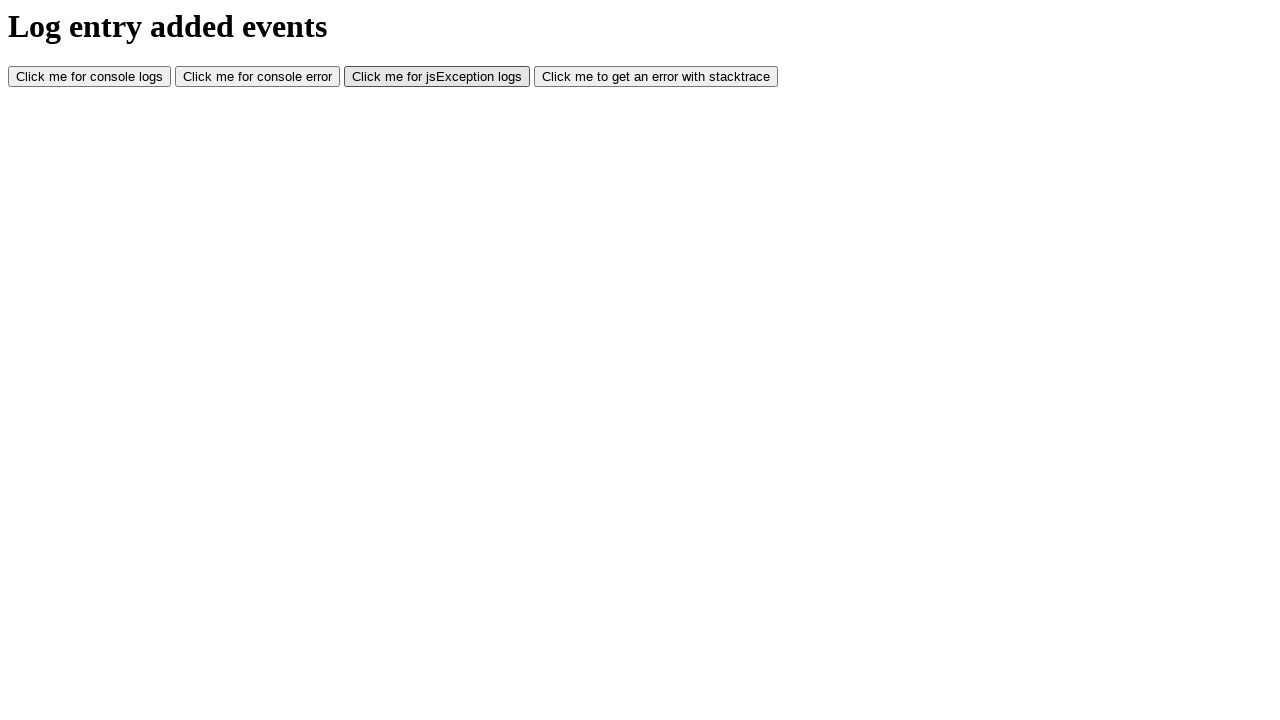

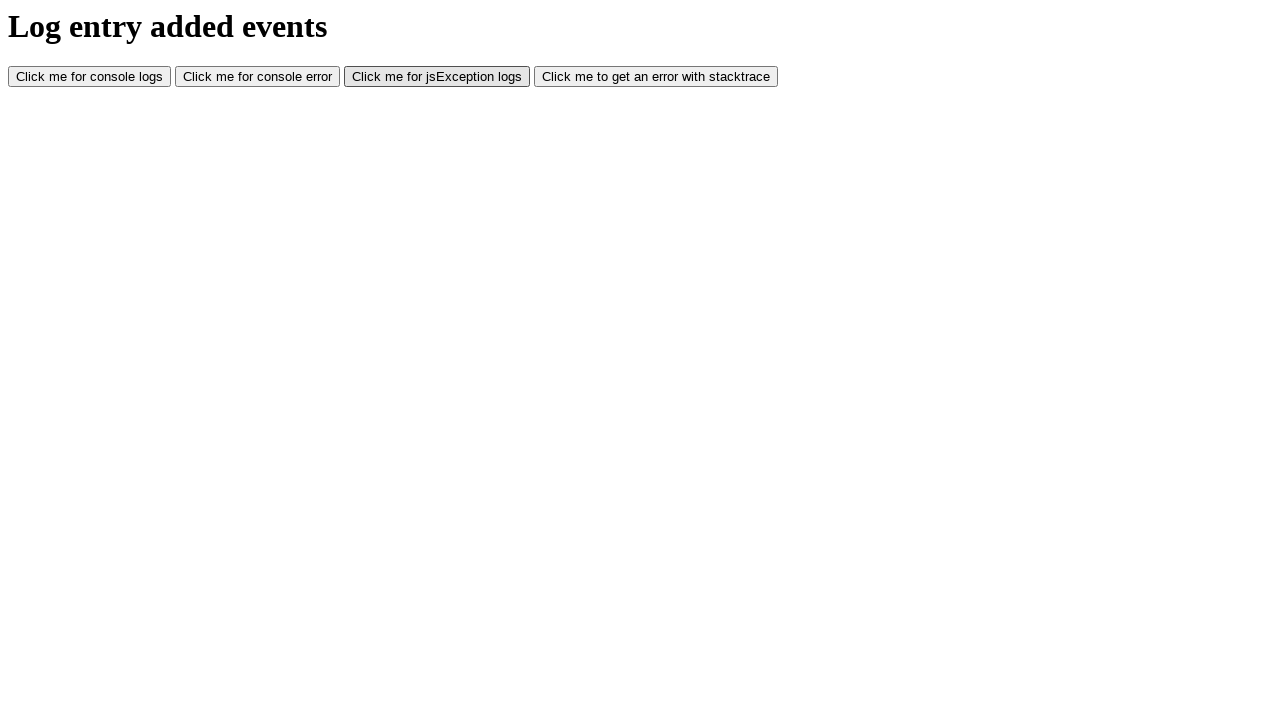